Tests handling of a prompt JavaScript alert by clicking a button, entering text into the prompt, and accepting it

Starting URL: https://demoqa.com/alerts

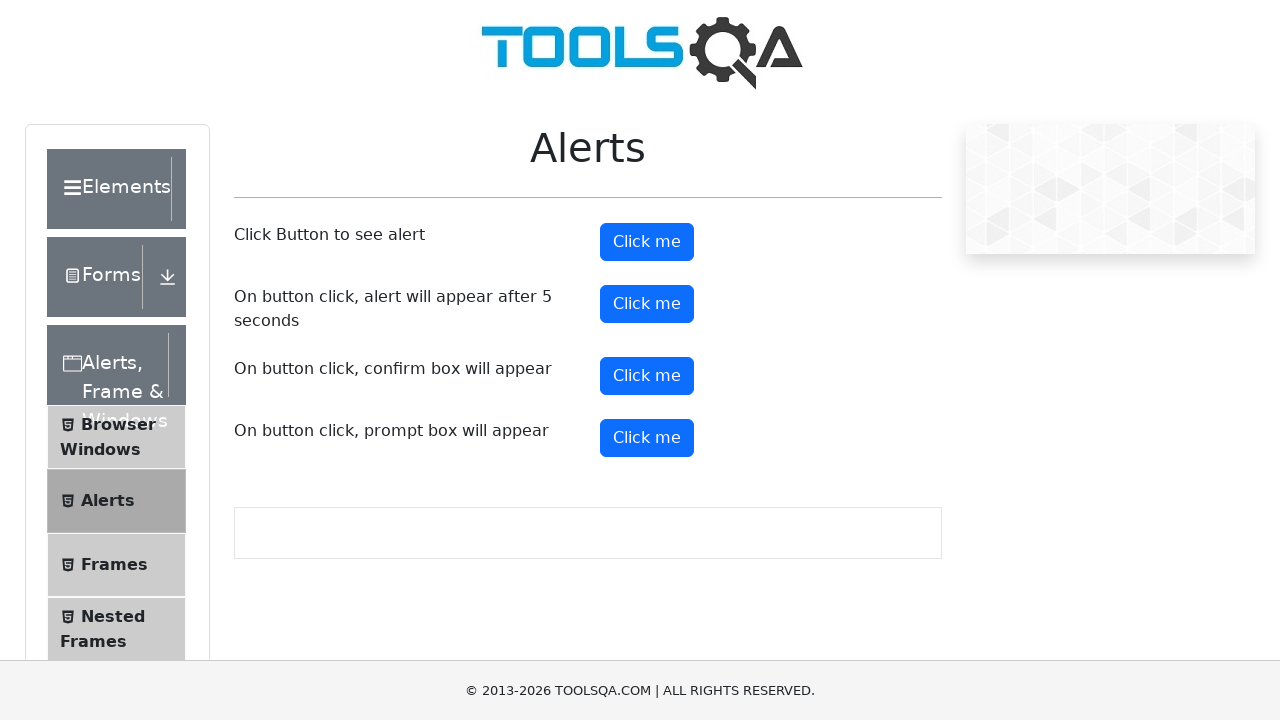

Registered dialog handler to accept prompt with text 'Eve'
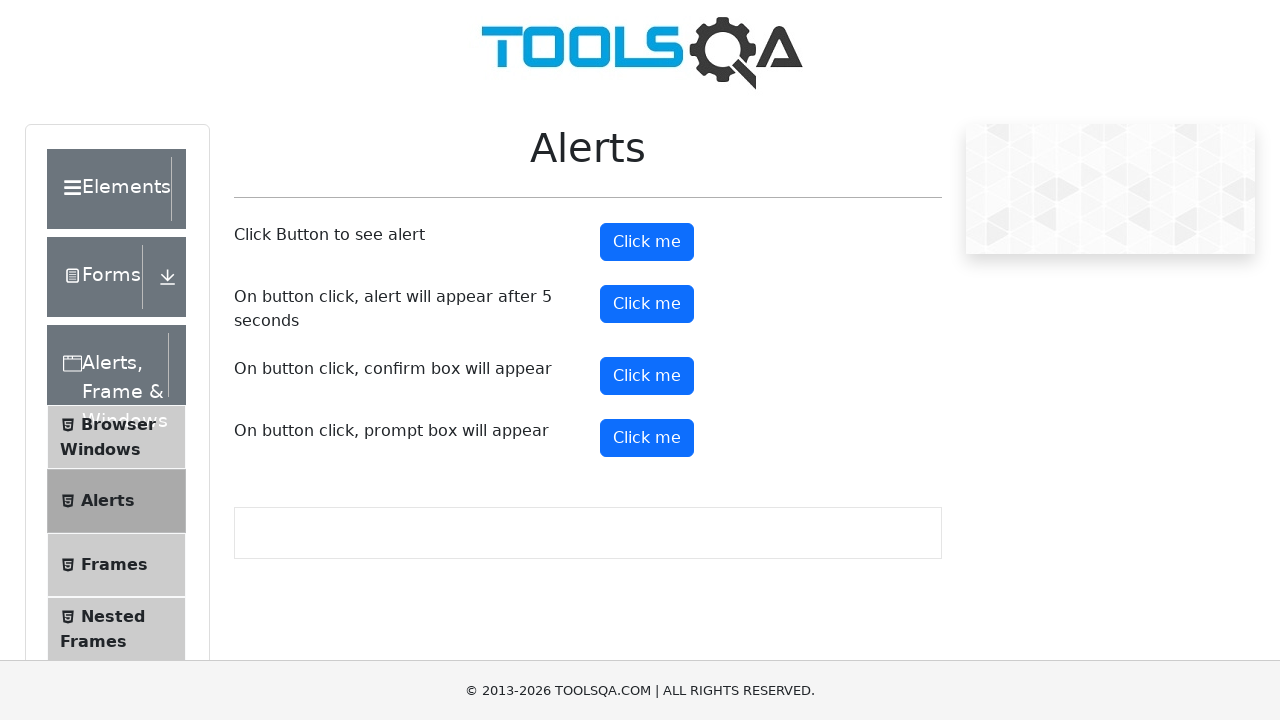

Clicked prompt alert button at (647, 438) on #promtButton
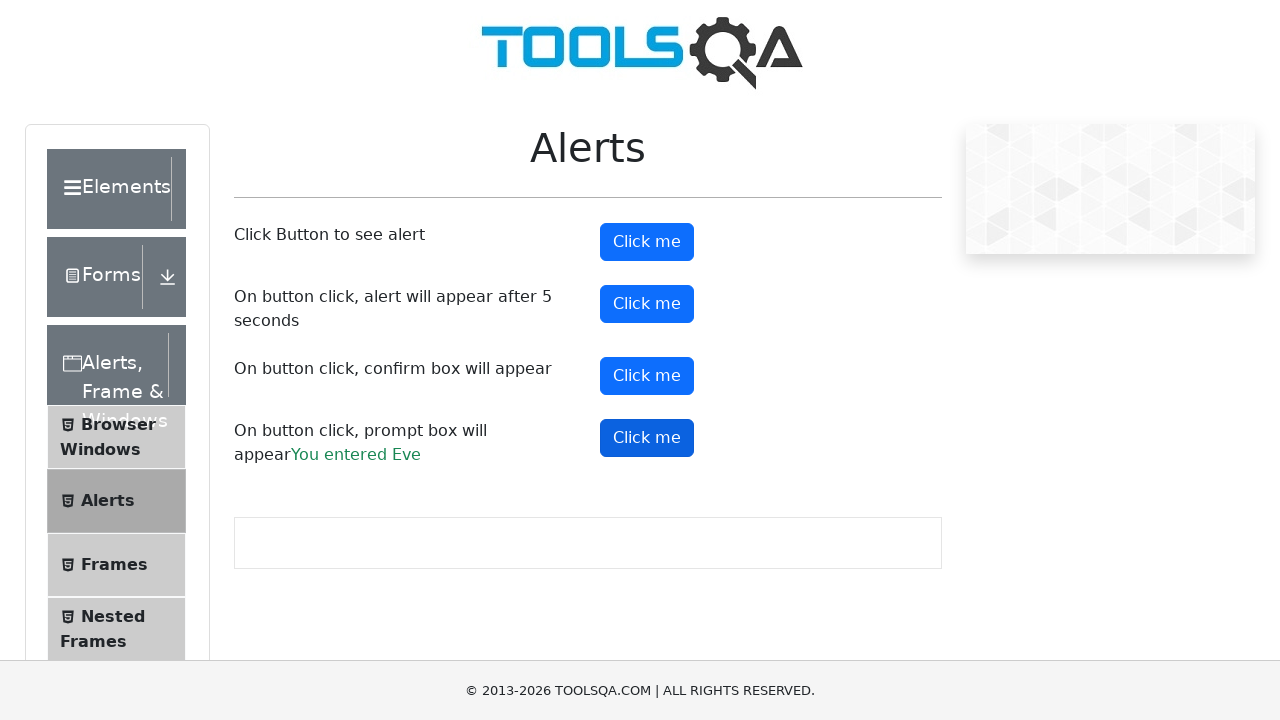

Waited 500ms for prompt alert to be processed
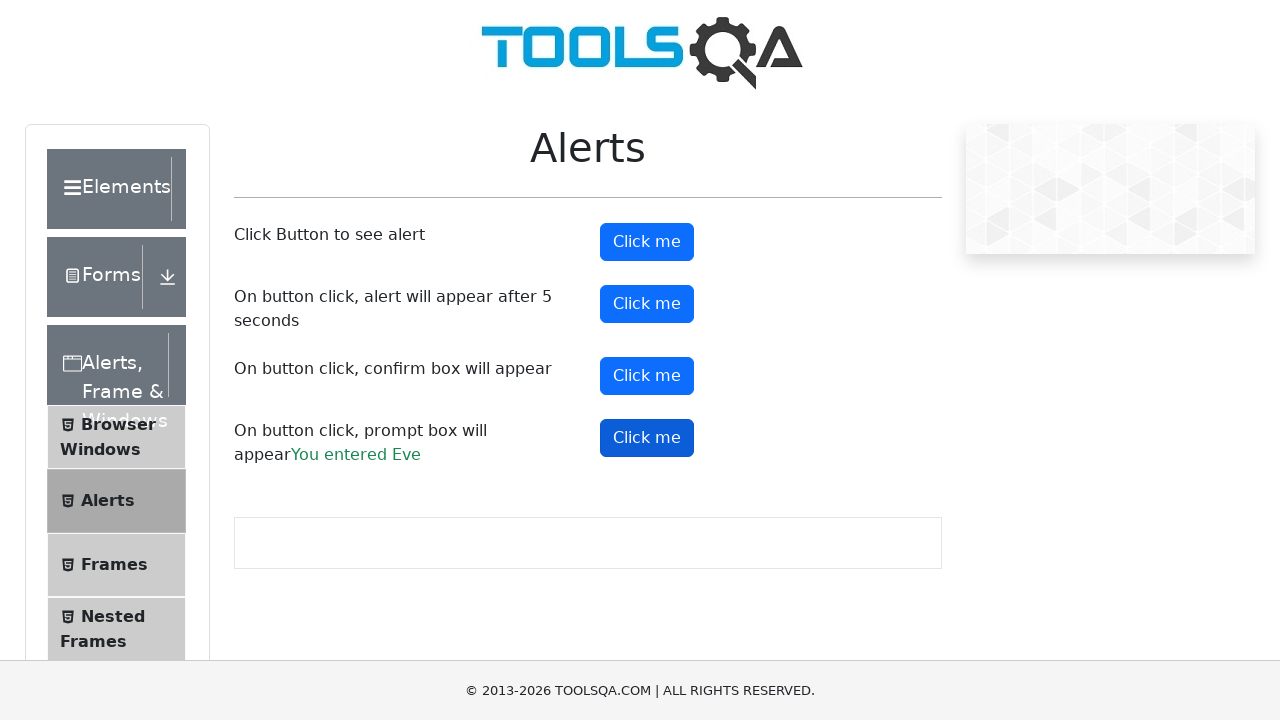

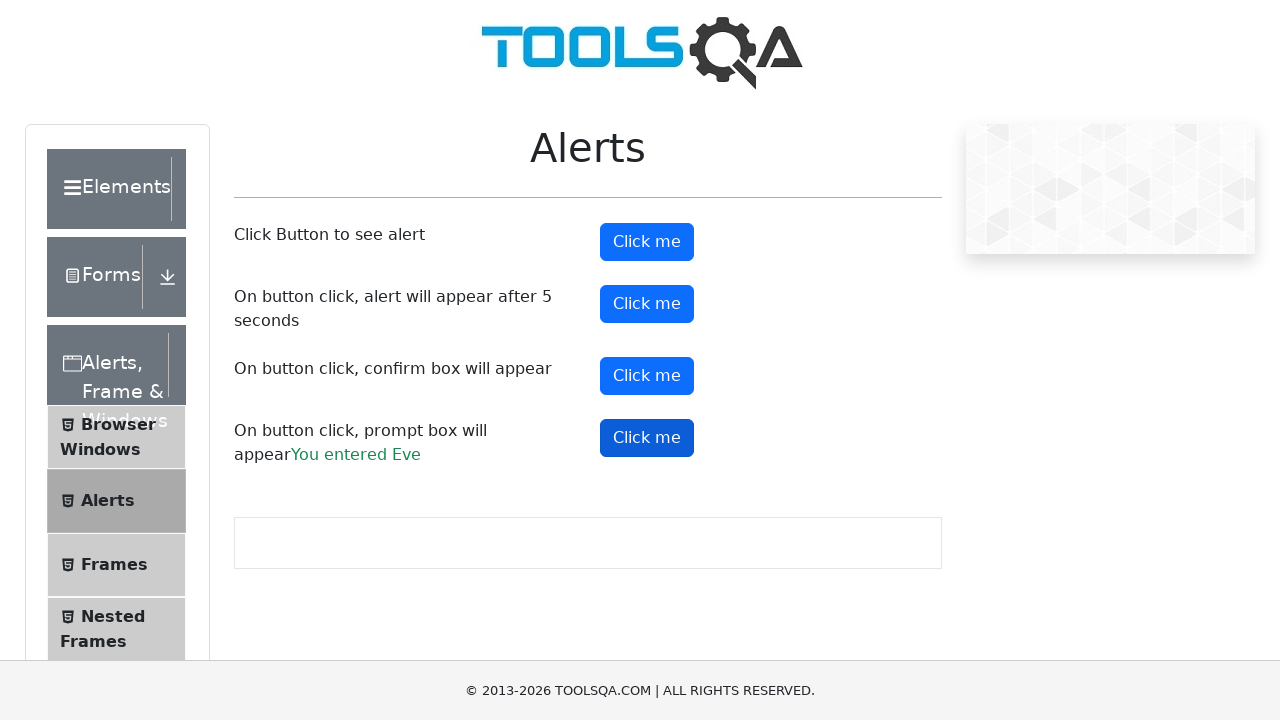